Tests custom Google Forms radio/checkbox by verifying initial unchecked state, clicking an option, and verifying the checked state

Starting URL: https://docs.google.com/forms/d/e/1FAIpQLSfiypnd69zhuDkjKgqvpID9kwO29UCzeCVrGGtbNPZXQok0jA/viewform

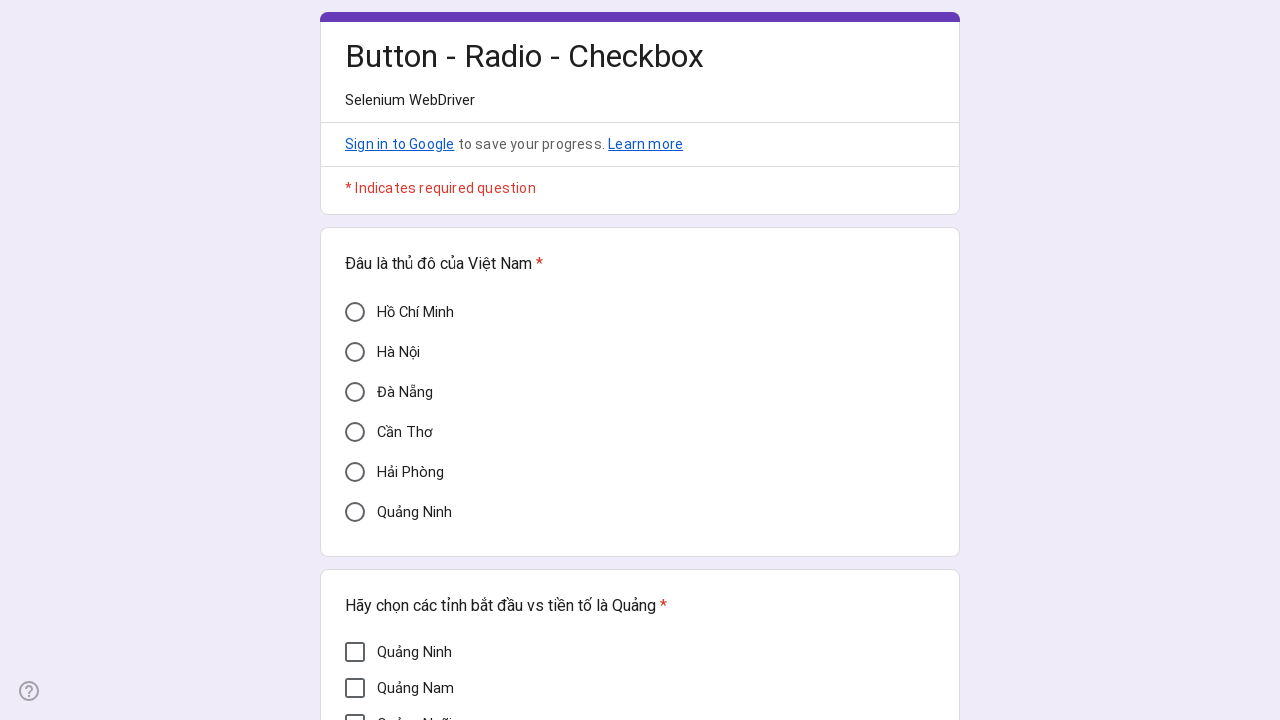

Waited for 'Cần Thơ' option to be visible and unchecked
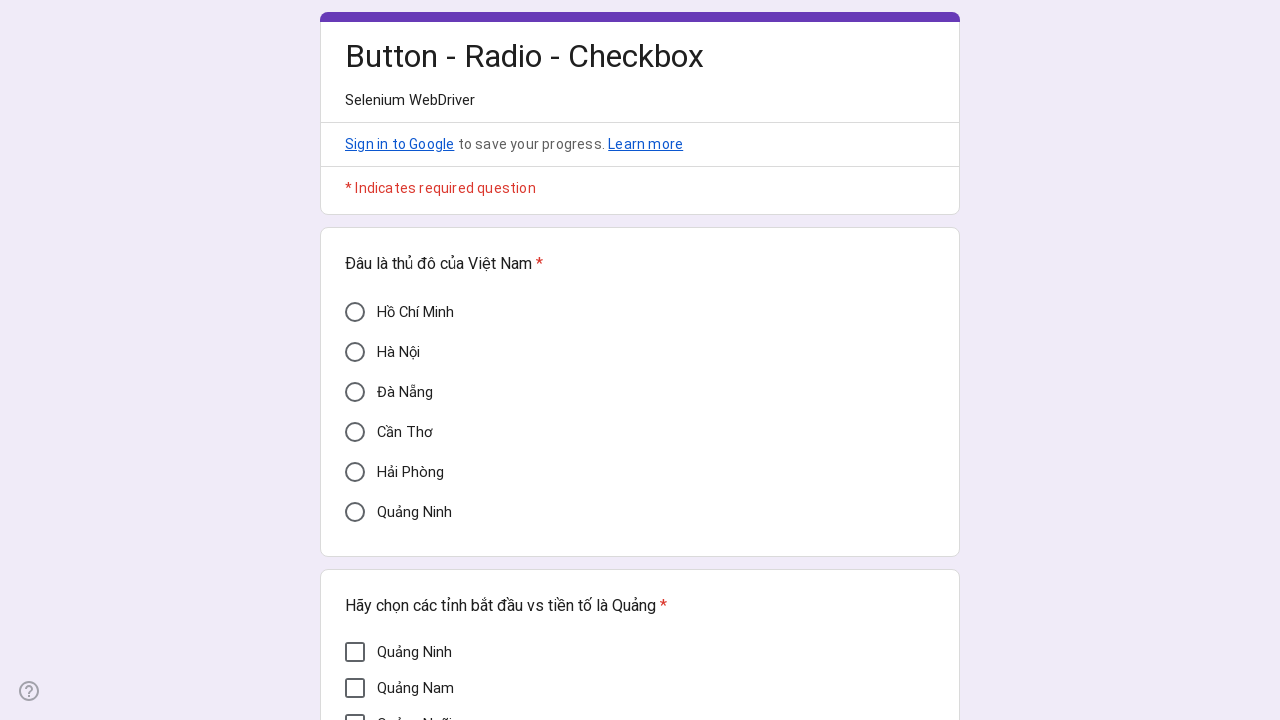

Verified 'Cần Thơ' option is initially unchecked
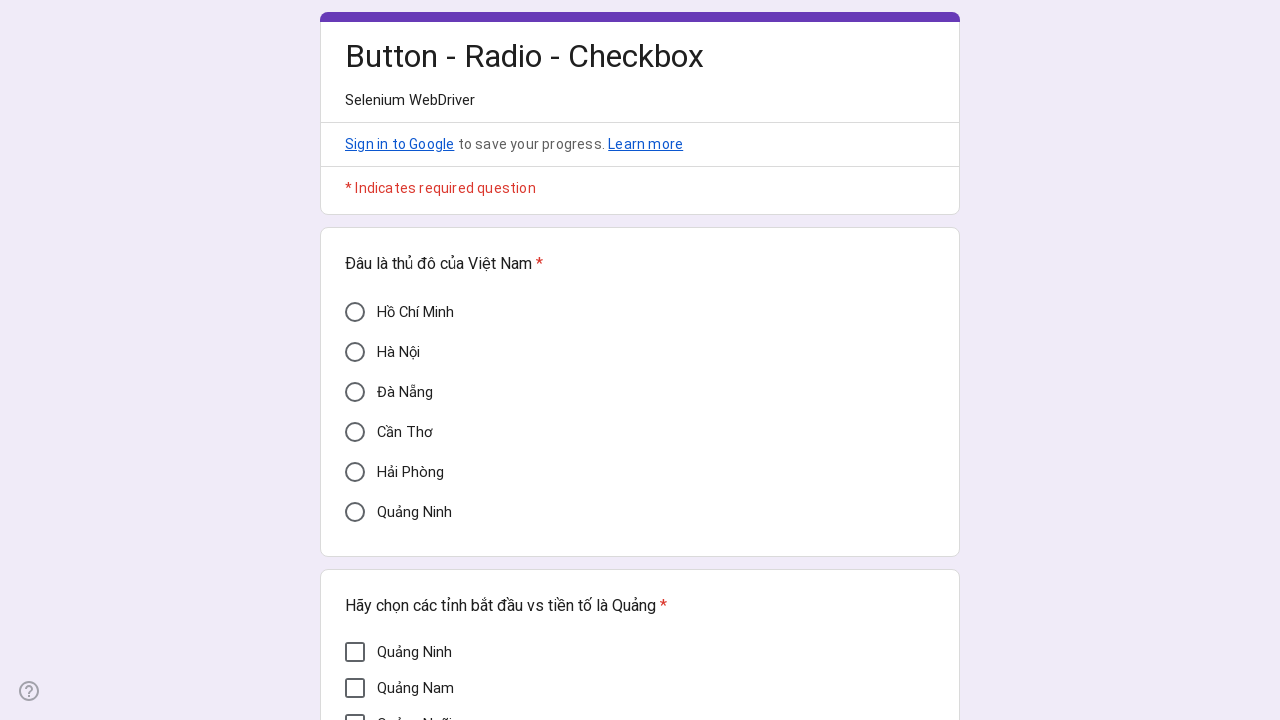

Clicked on 'Cần Thơ' option at (355, 432) on div[aria-label='Cần Thơ']
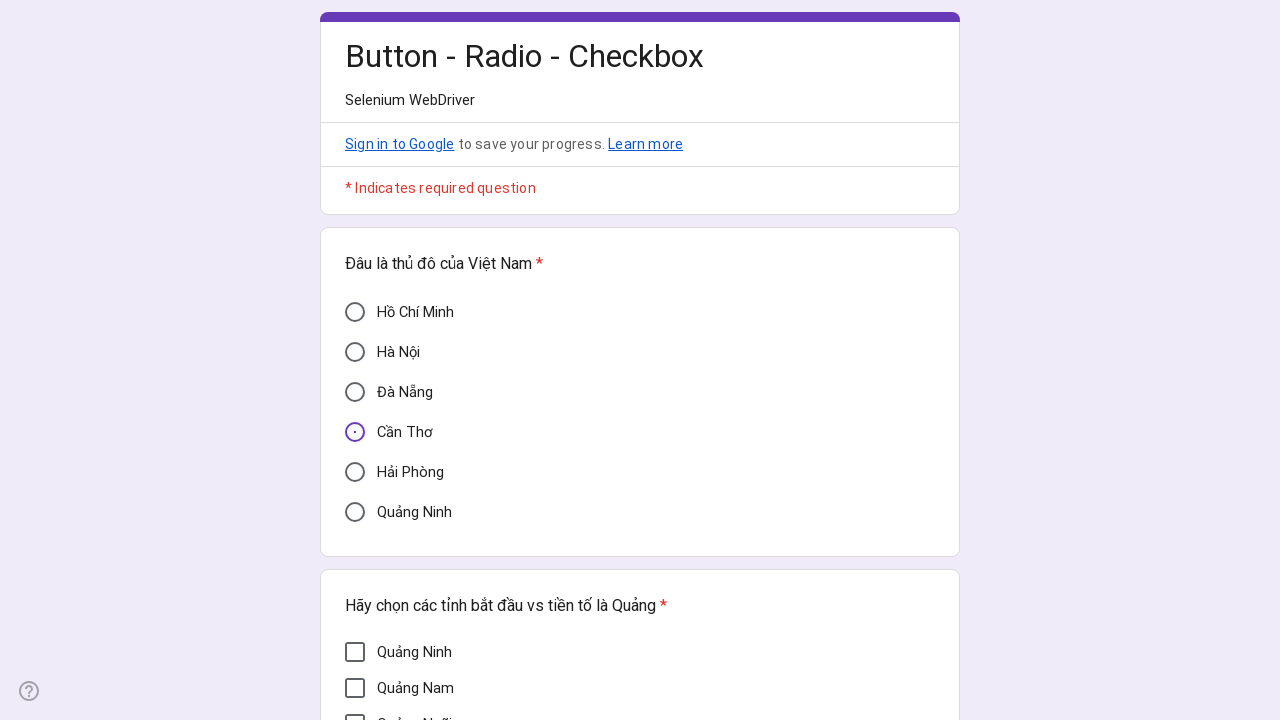

Waited for 'Cần Thơ' option to be checked
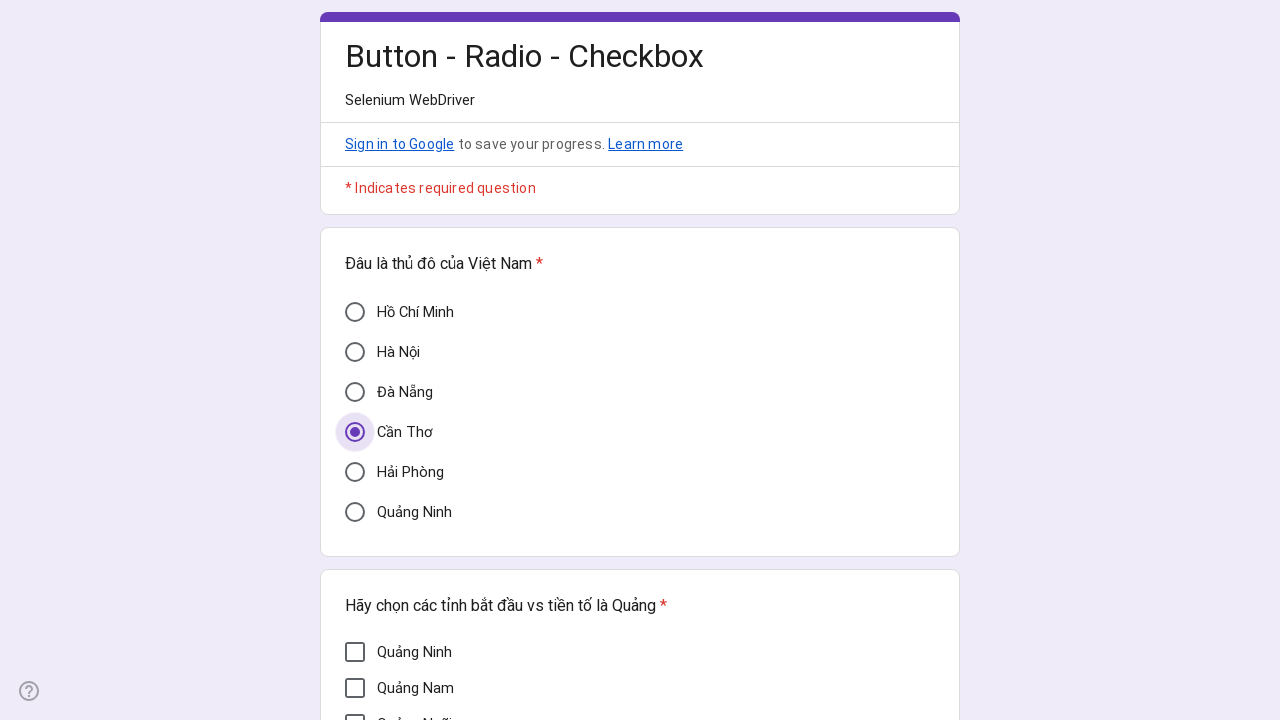

Verified 'Cần Thơ' option is now checked
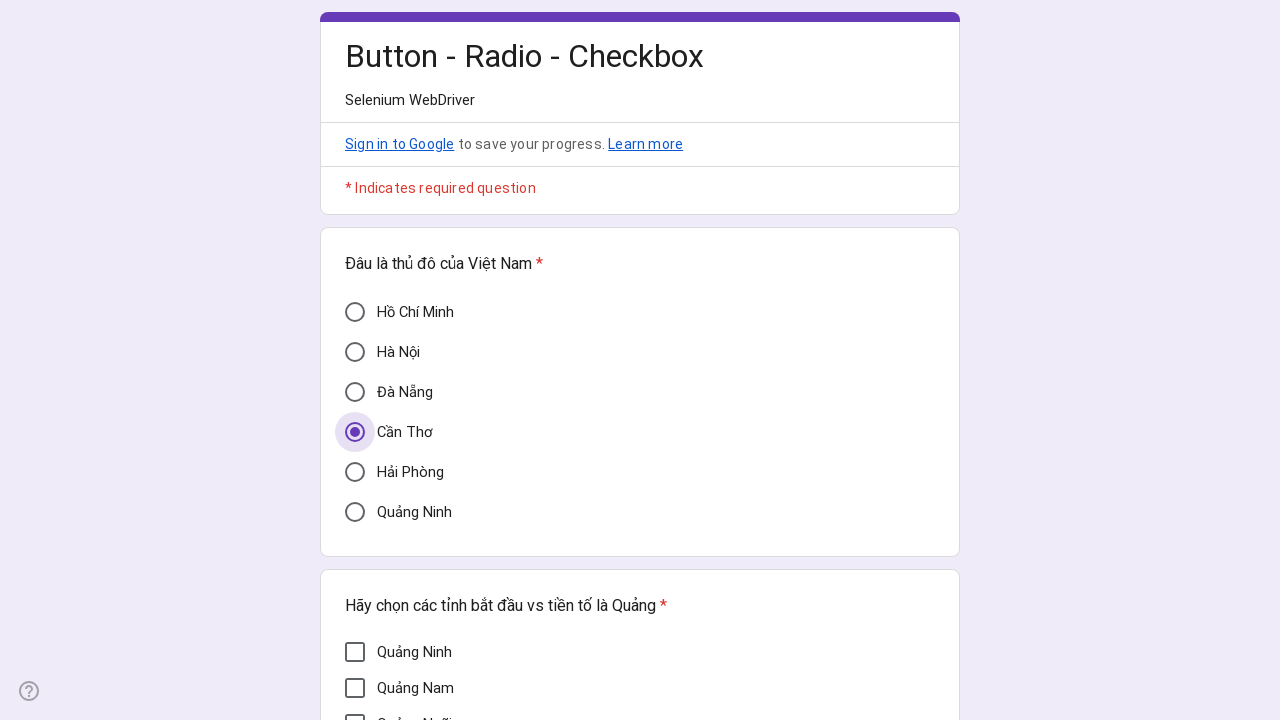

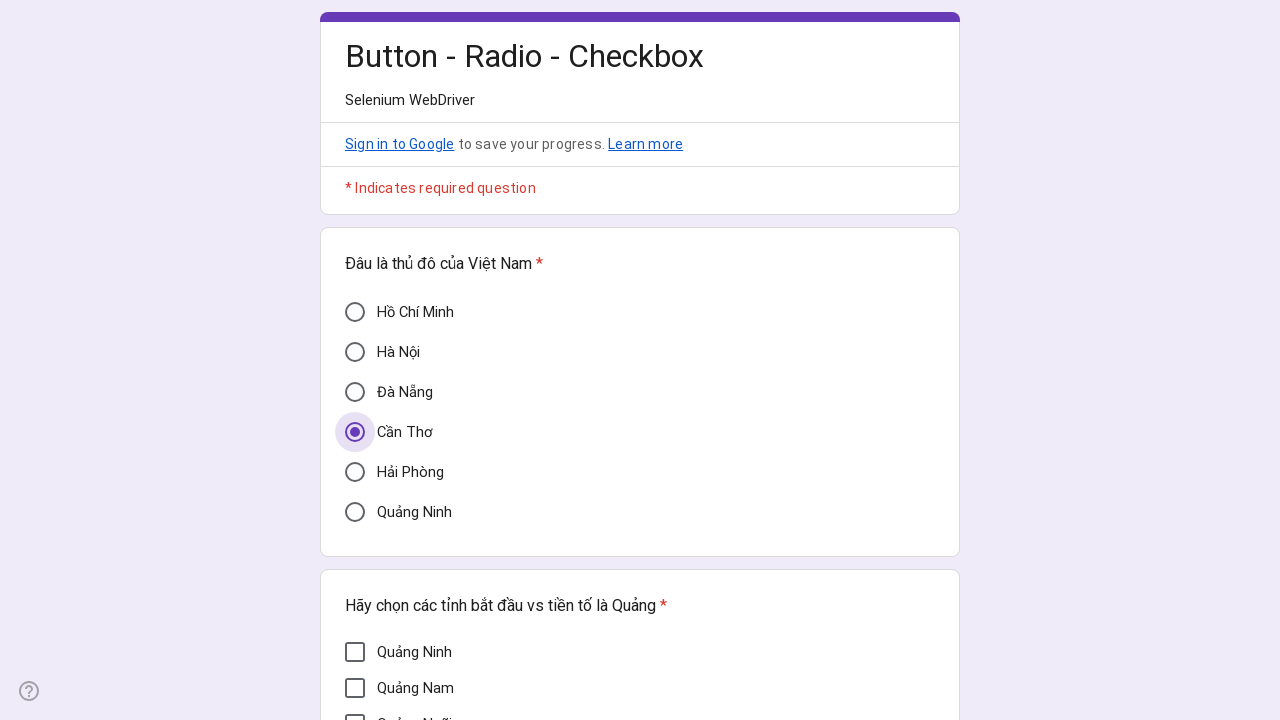